Tests that there are 10 programming languages starting with a digit (0-9) listed on the site

Starting URL: https://www.99-bottles-of-beer.net/abc.html

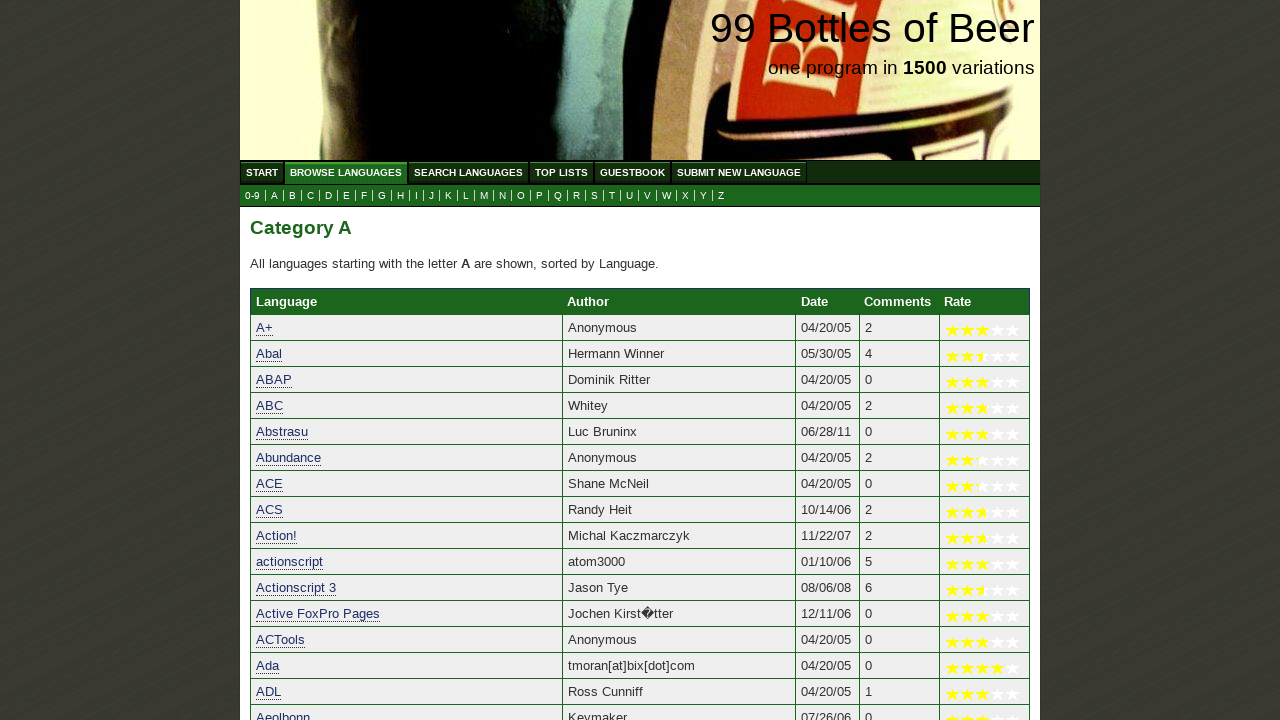

Clicked on 0-9 category link in submenu at (252, 196) on xpath=//ul[@id='submenu']/li/a[@href='0.html']
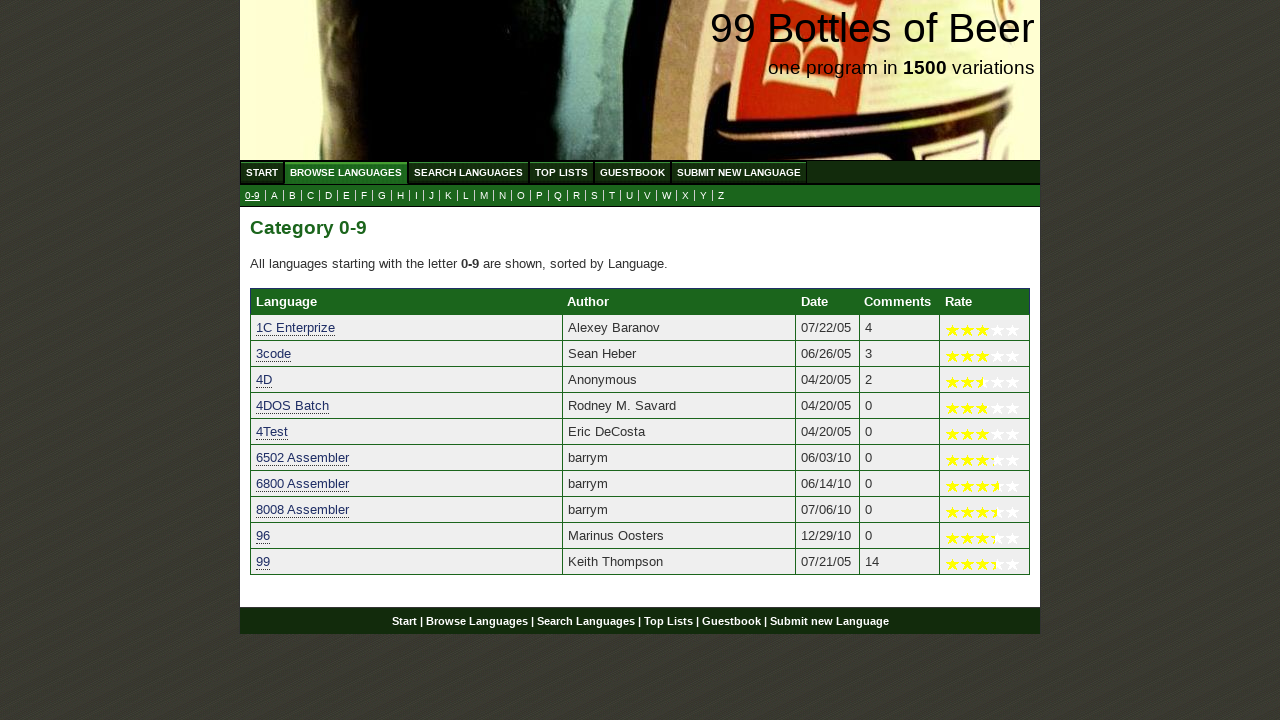

Verified that language table loaded with at least 11 rows (10+ programming languages)
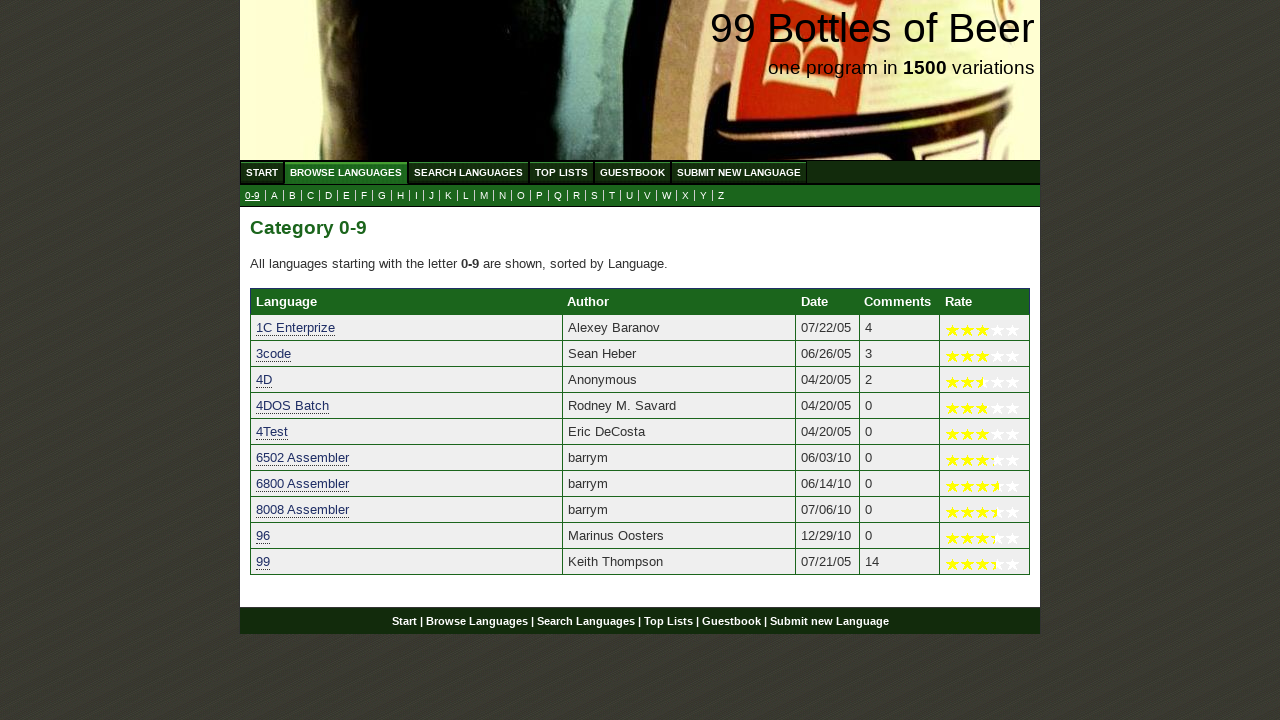

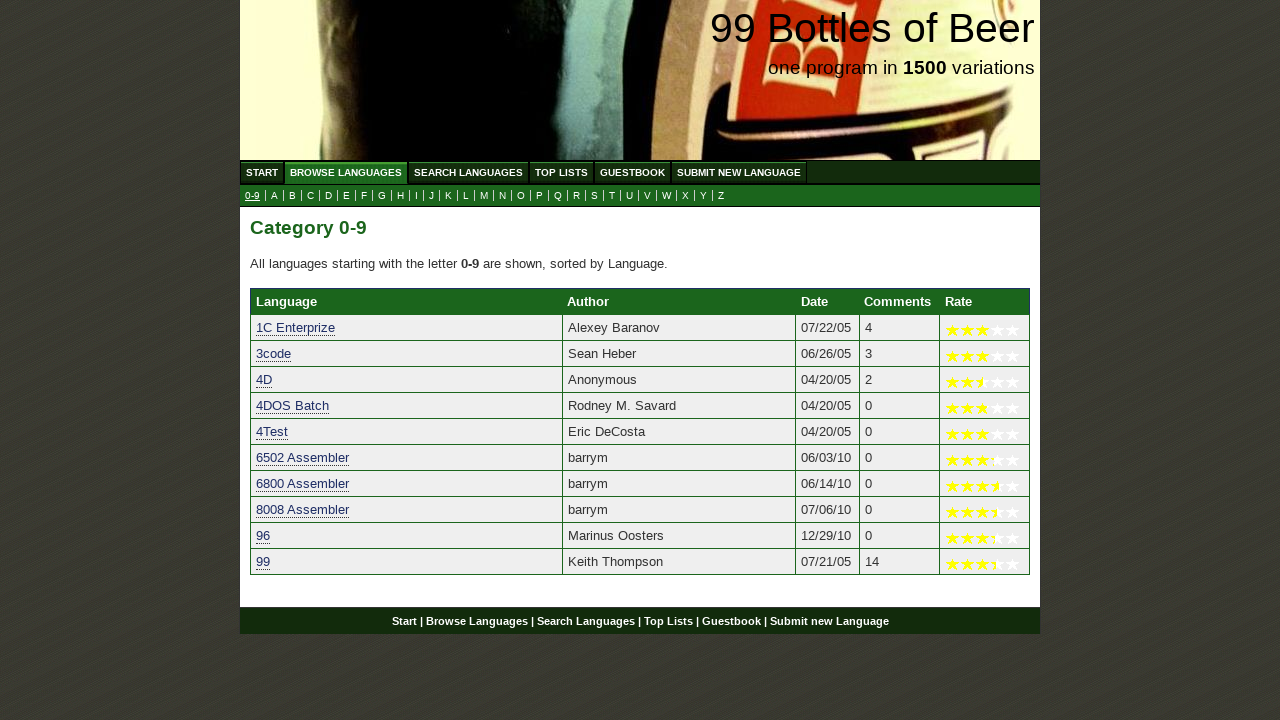